Tests that clicking a copy link icon on a header copies the correct URL to the clipboard by hovering over a header, clicking the copy link, and verifying clipboard content.

Starting URL: https://idvorkin.azurewebsites.net/manager-book

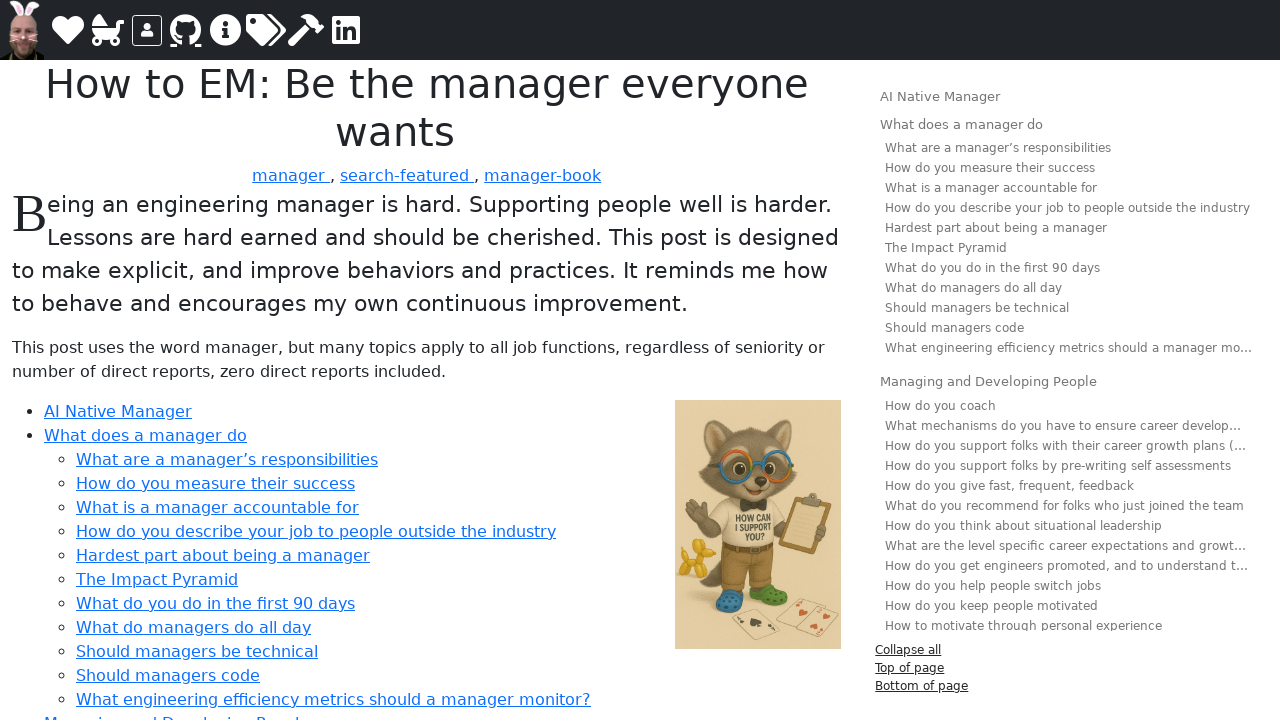

Waited for page to load completely (networkidle state)
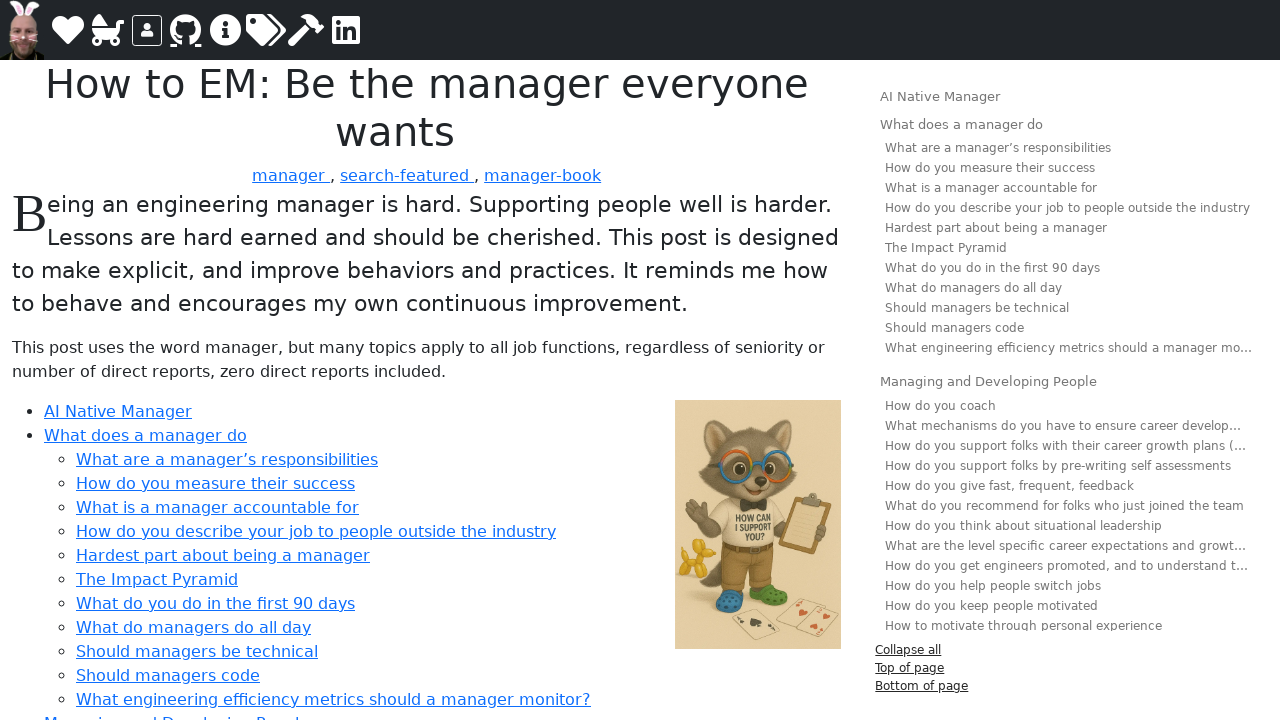

Granted clipboard read and write permissions
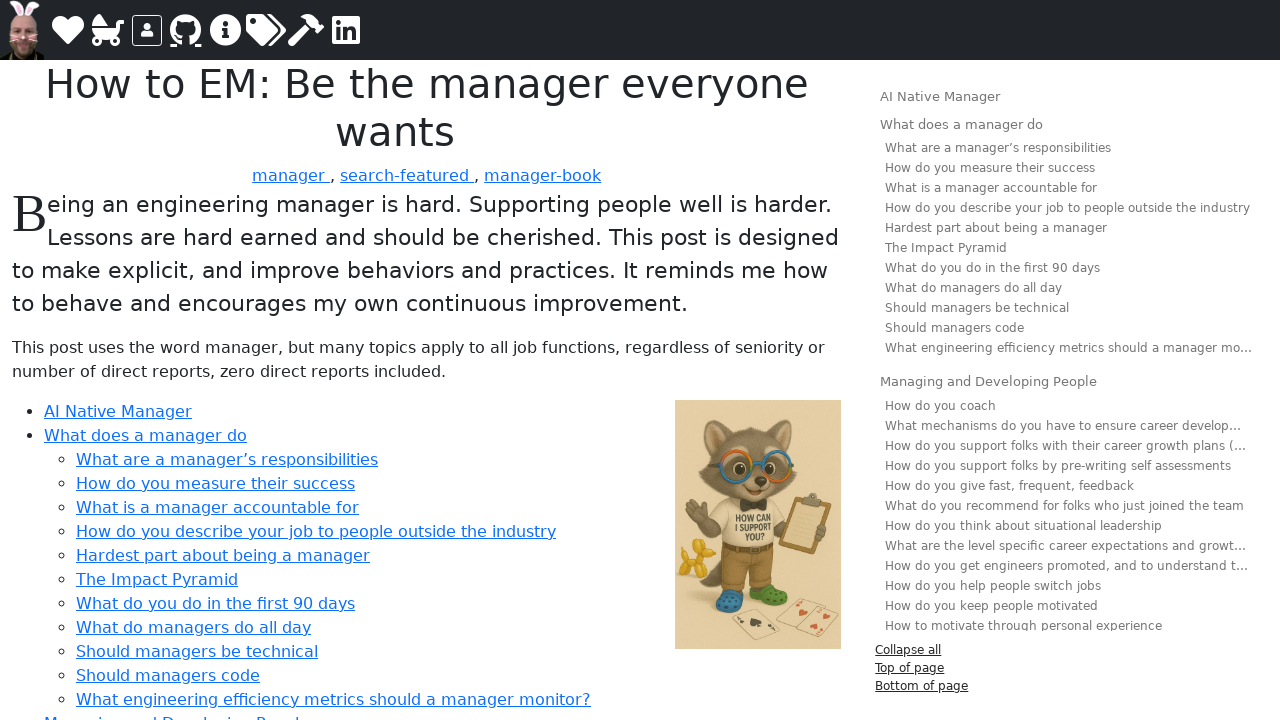

Located header element with copy link icon
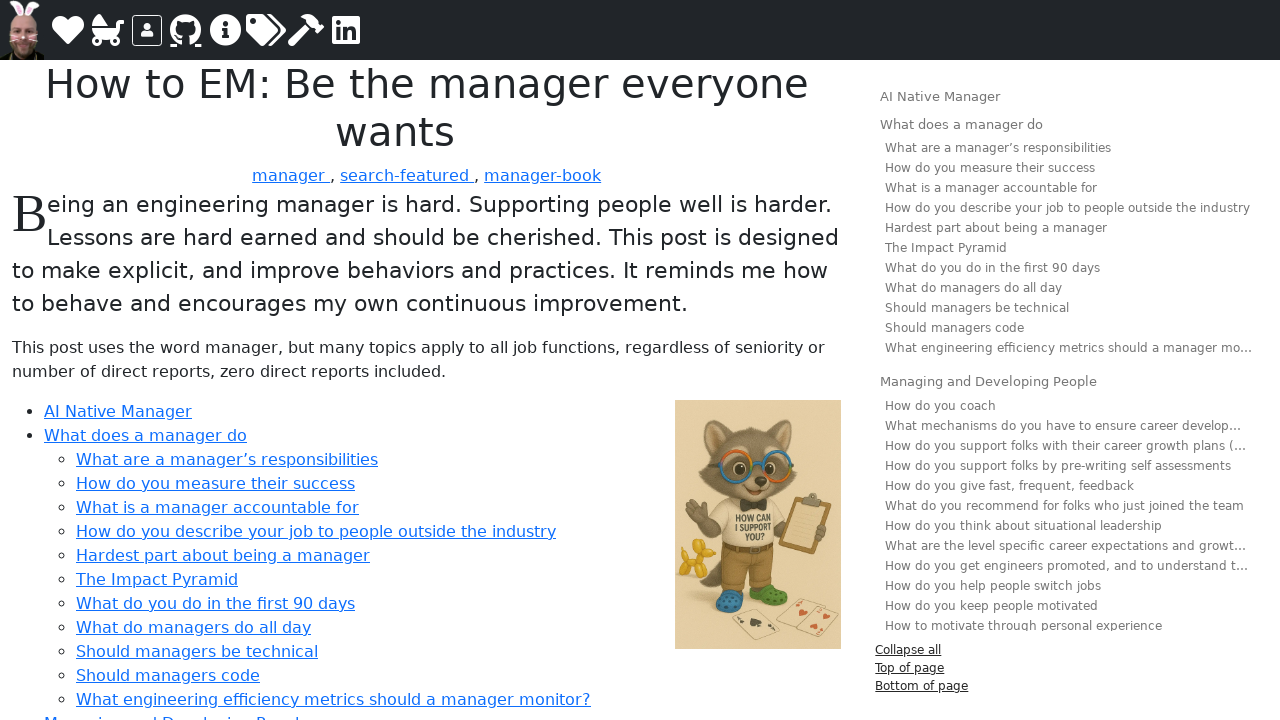

Hovered over header to reveal copy link icon at (427, 108) on h1, h2, h3, h4, h5, h6 >> internal:has=".header-copy-link" >> nth=0
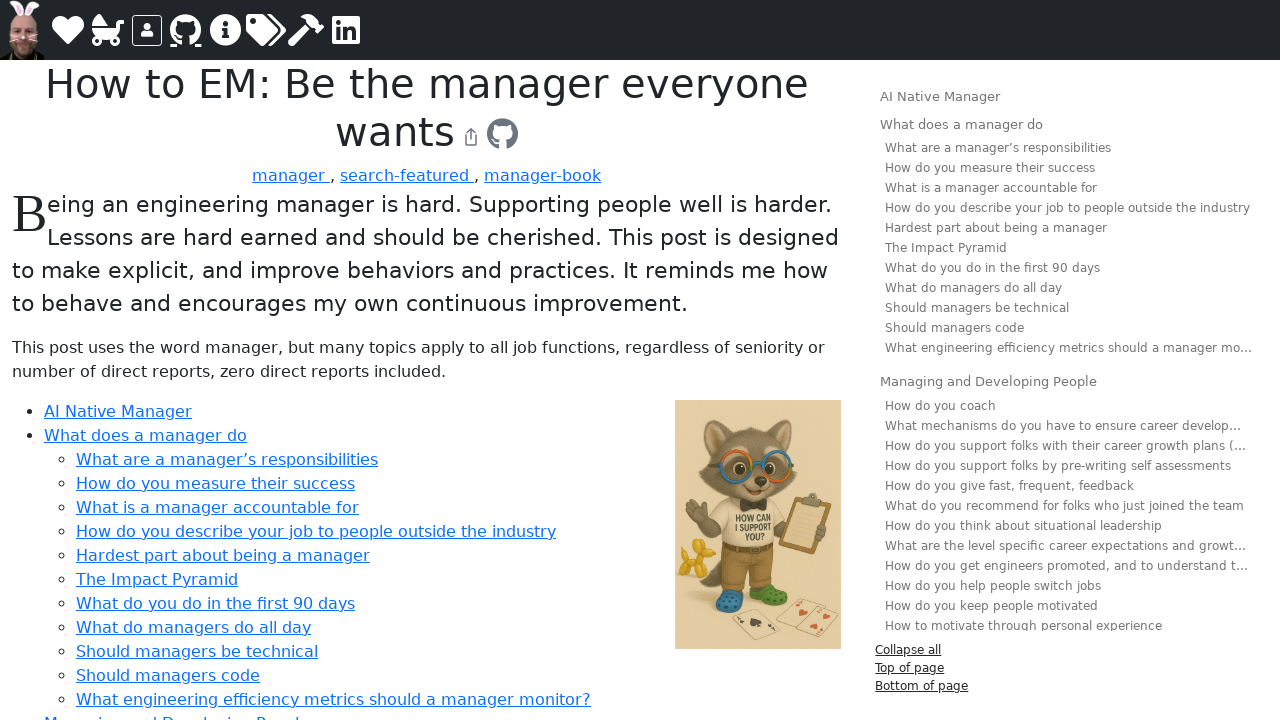

Located copy link element
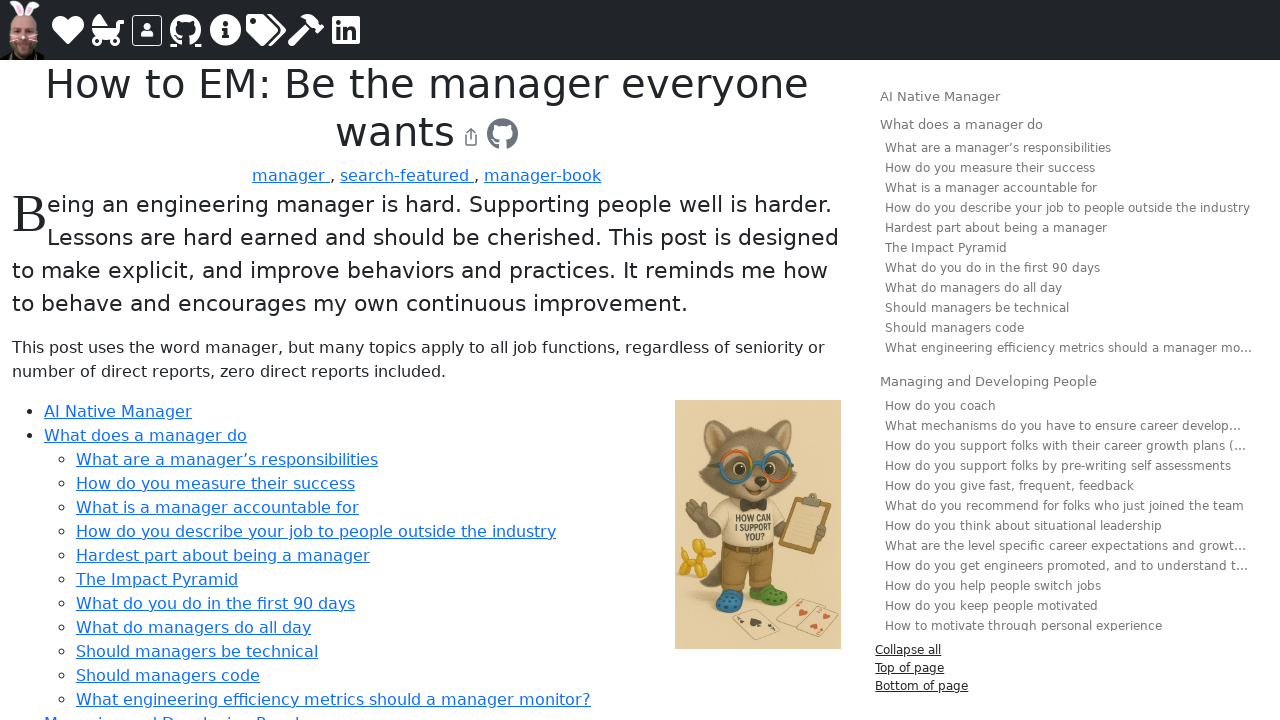

Clicked copy link icon to copy header URL to clipboard at (471, 137) on h1, h2, h3, h4, h5, h6 >> internal:has=".header-copy-link" >> nth=0 >> .header-c
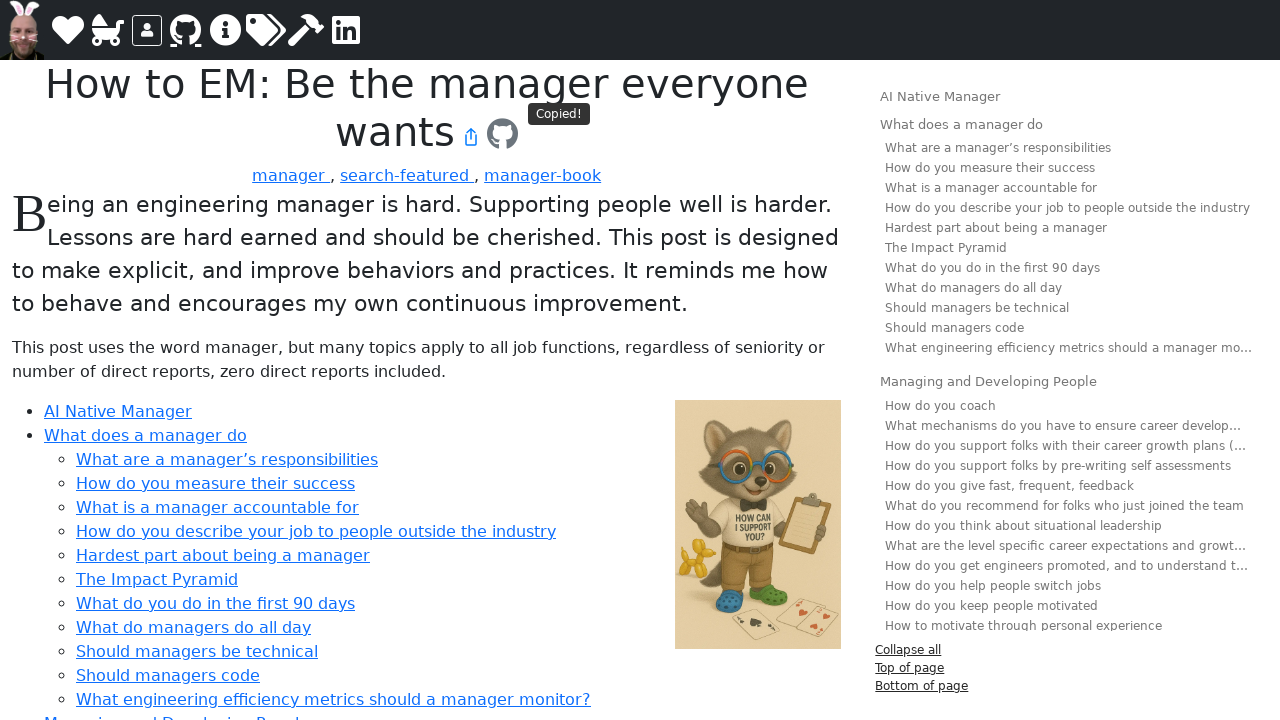

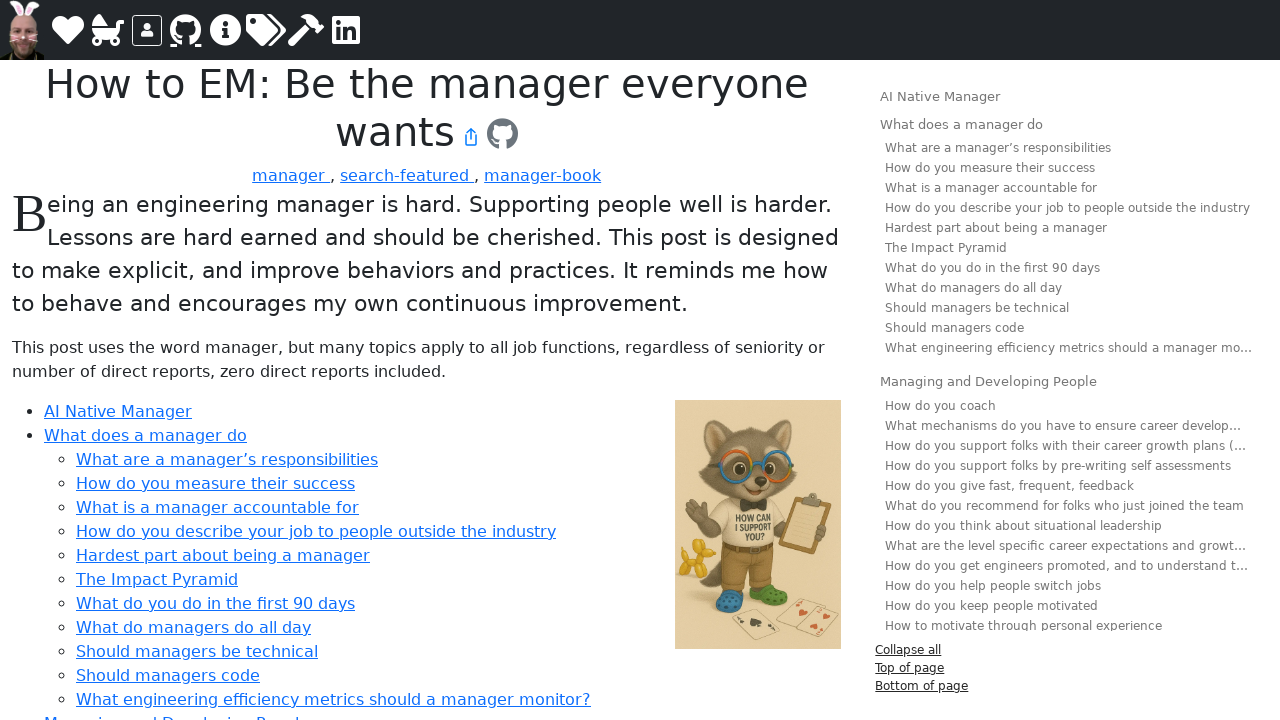